Navigates to Walmart website and verifies the page title loads correctly

Starting URL: https://walmart.com

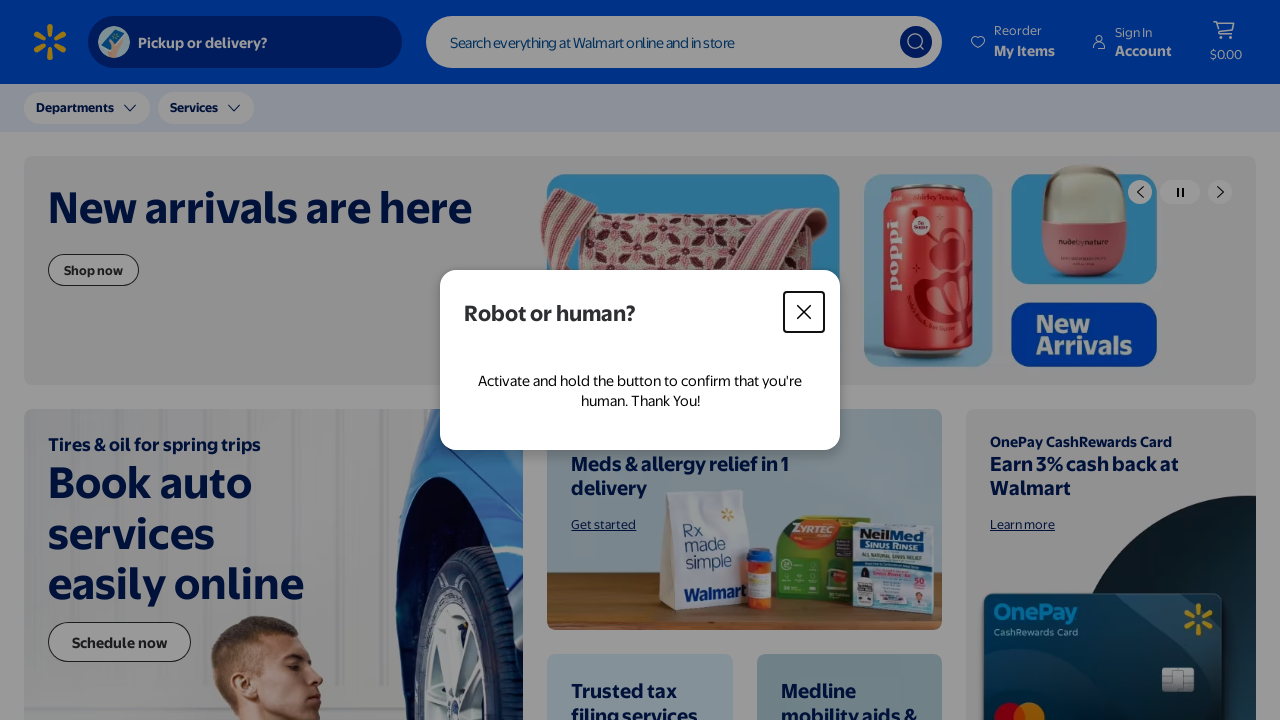

Waited for page to reach domcontentloaded state
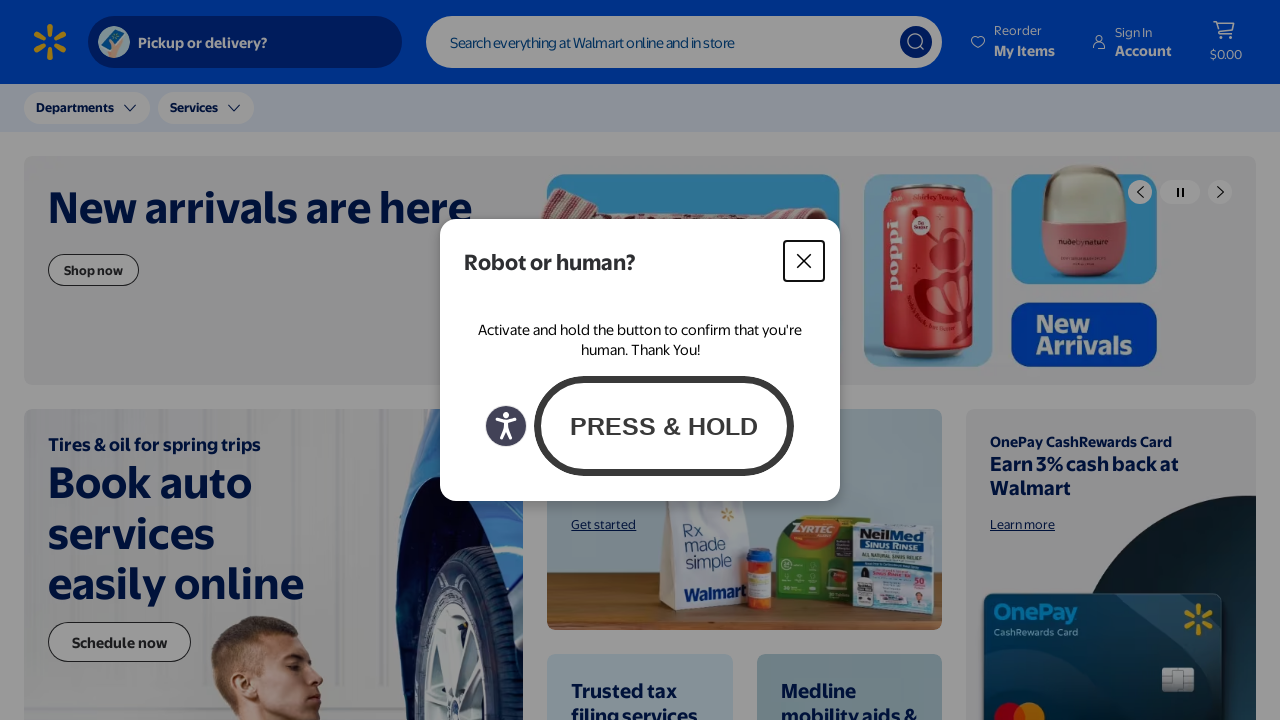

Retrieved page title
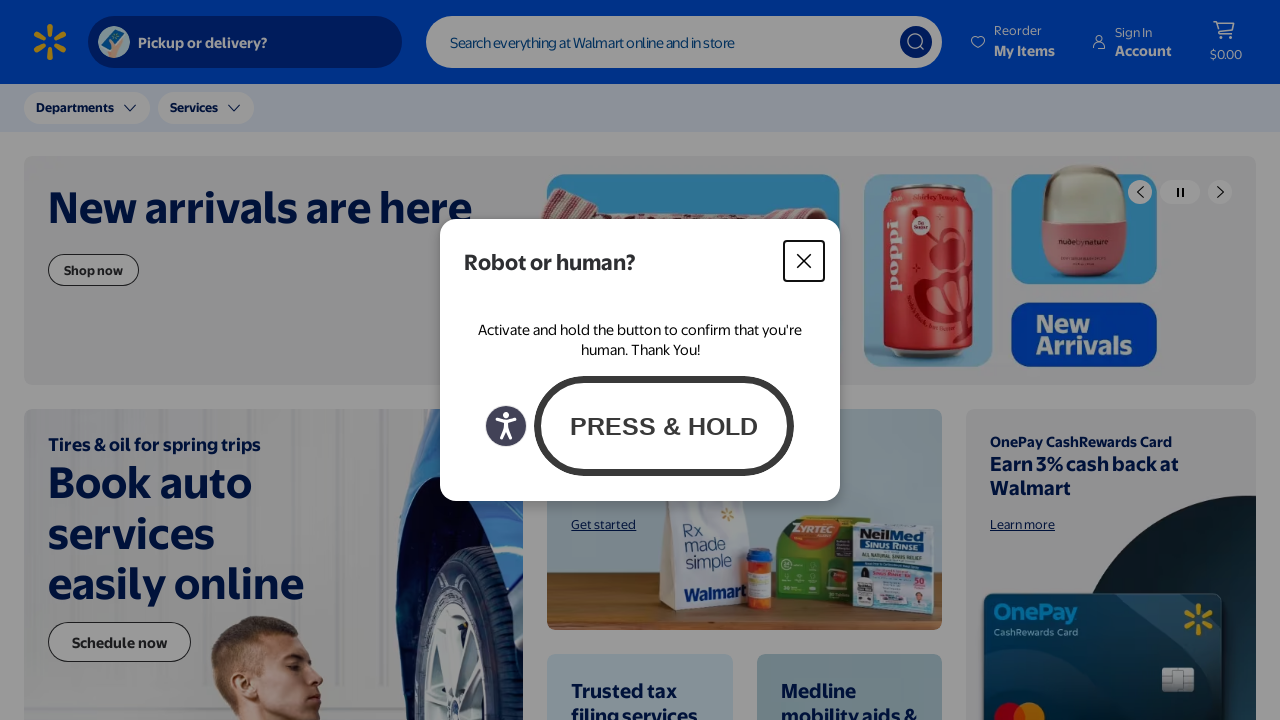

Printed current URL: https://www.walmart.com/
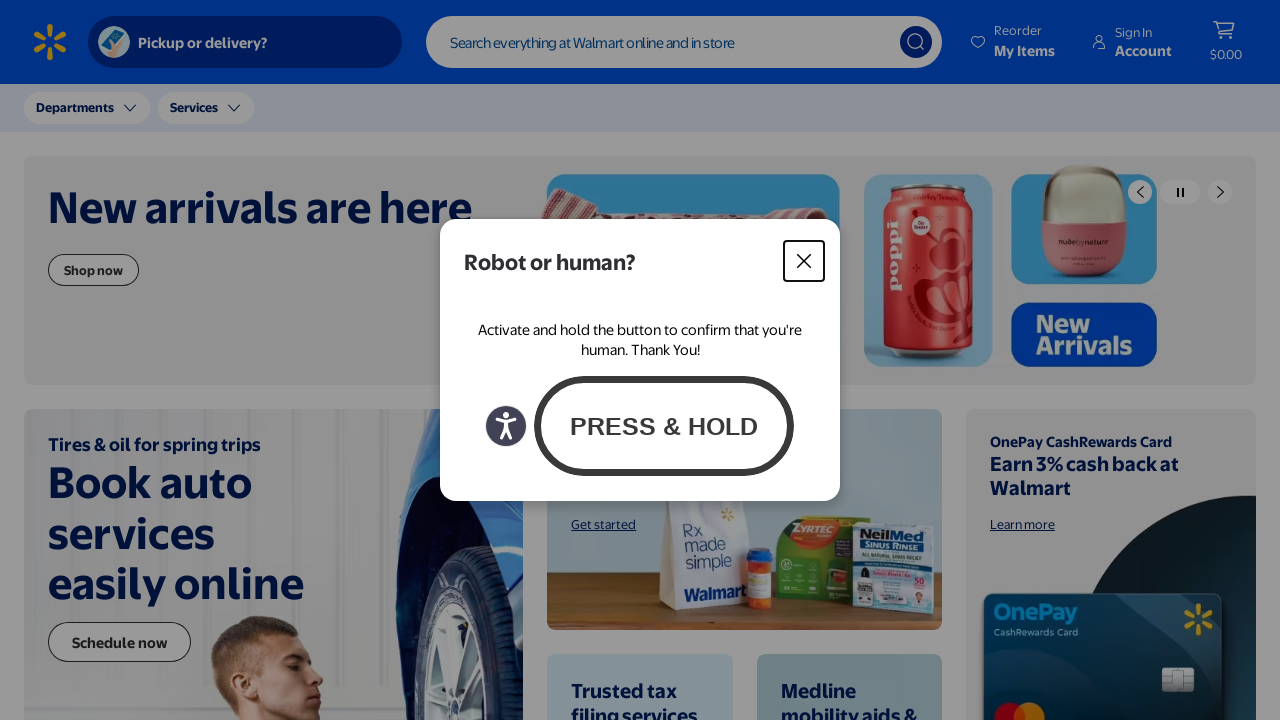

Printed page title: Walmart | Save Money. Live better.
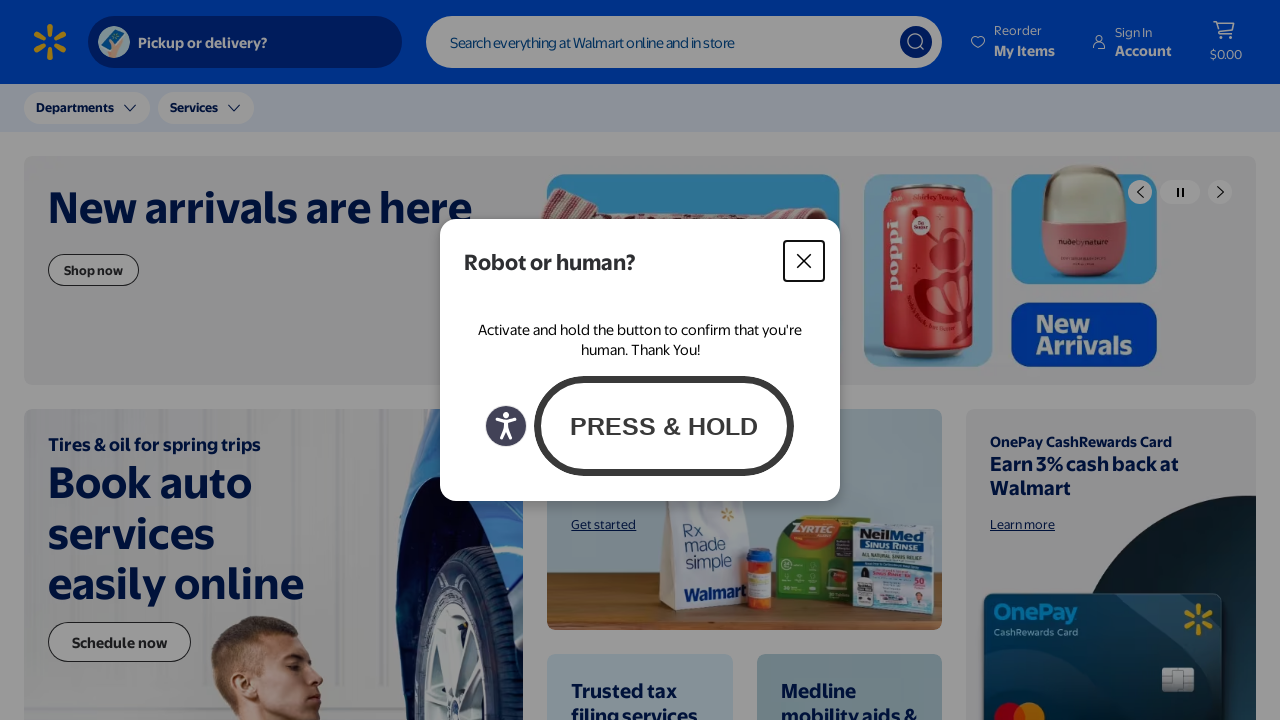

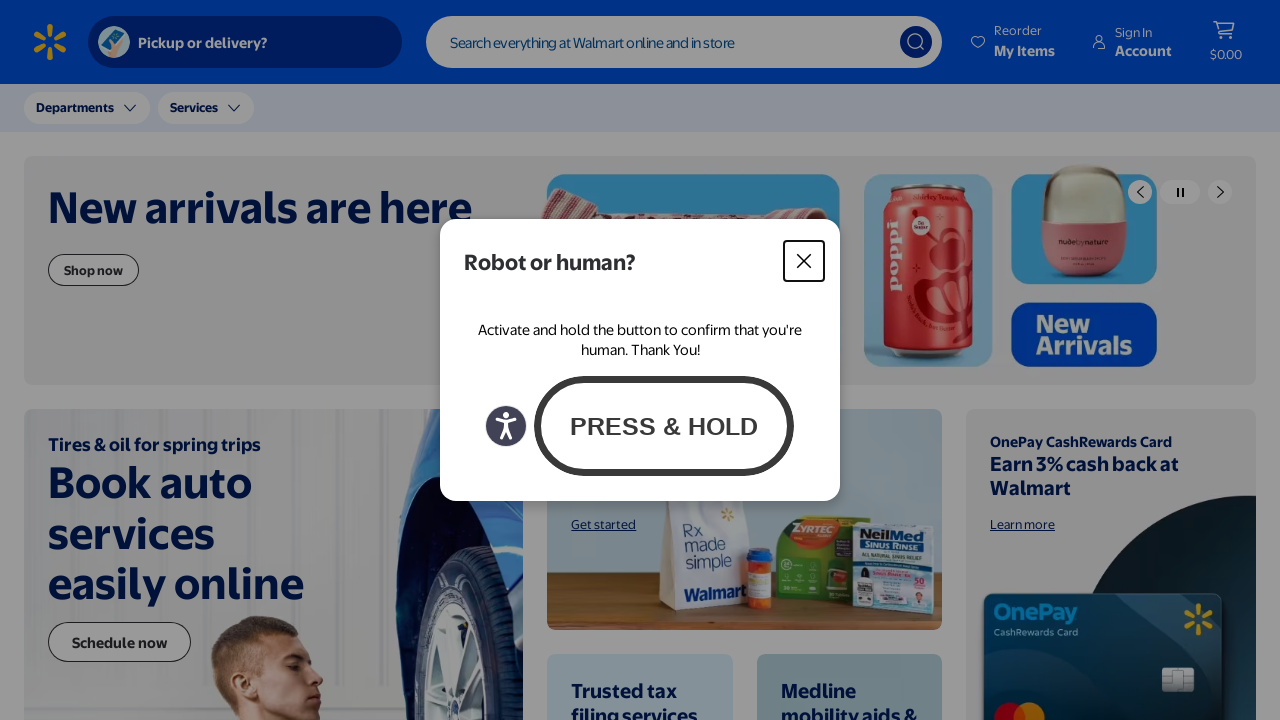